Tests filling out a practice form by entering first name, last name, and email address fields

Starting URL: https://demoqa.com/automation-practice-form

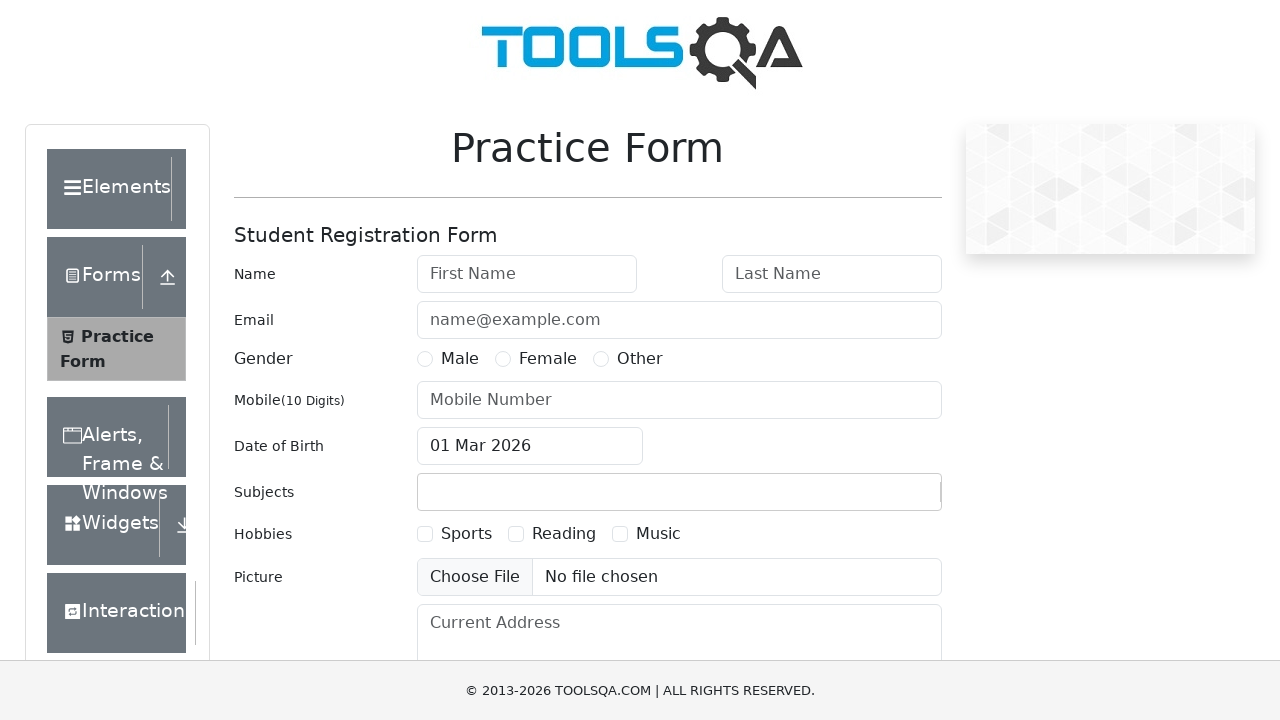

Filled first name field with 'Uzair' on input#firstName
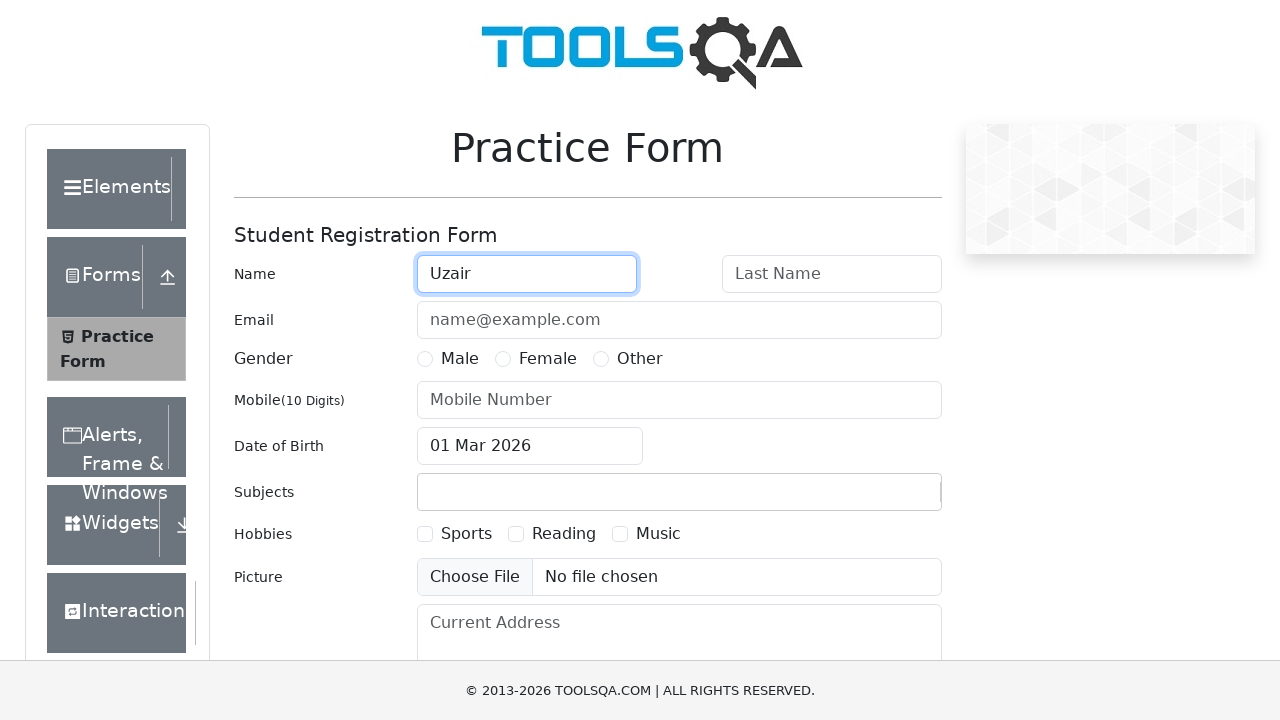

Filled last name field with 'Baig' on input#lastName
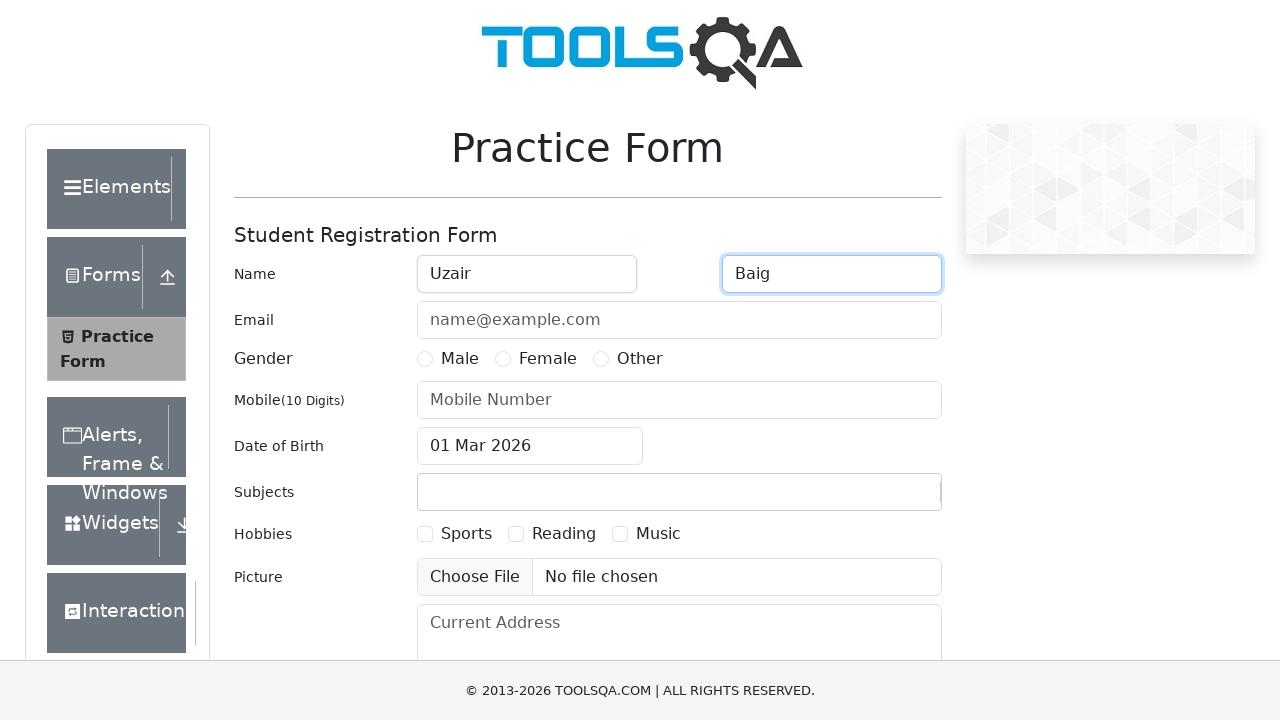

Filled email field with 'marcus.chen@testmail.com' on input#userEmail
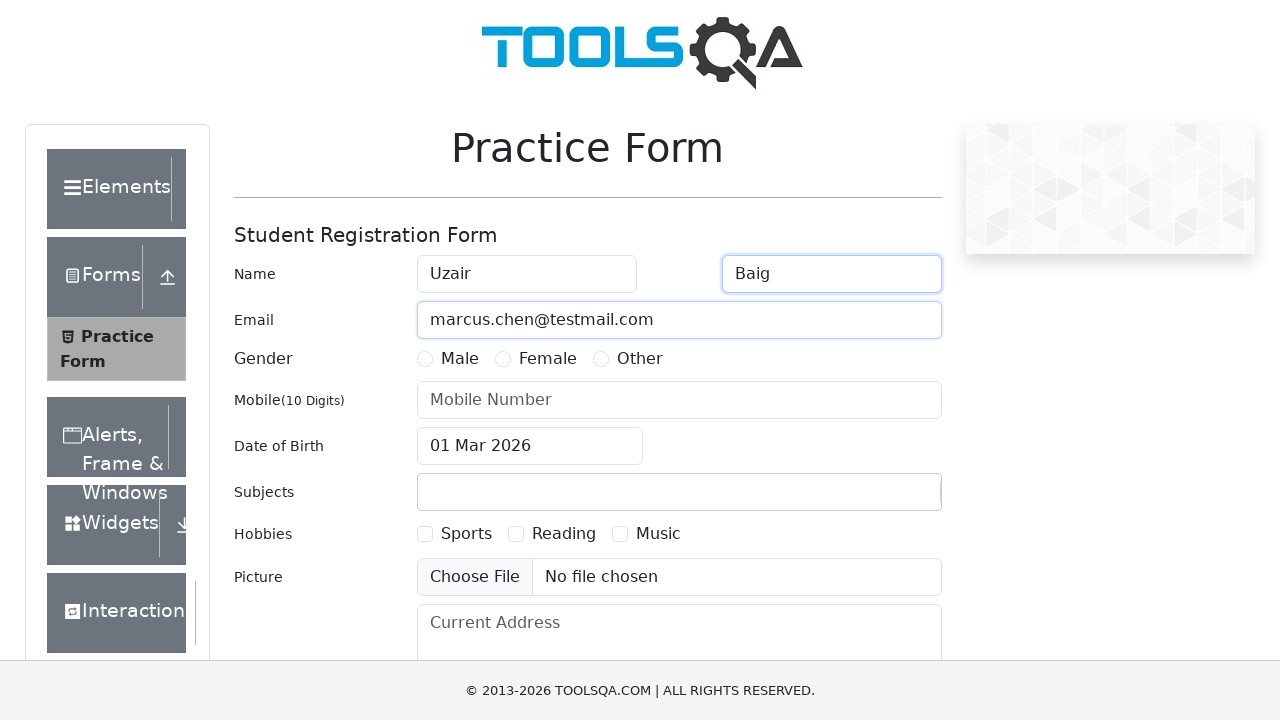

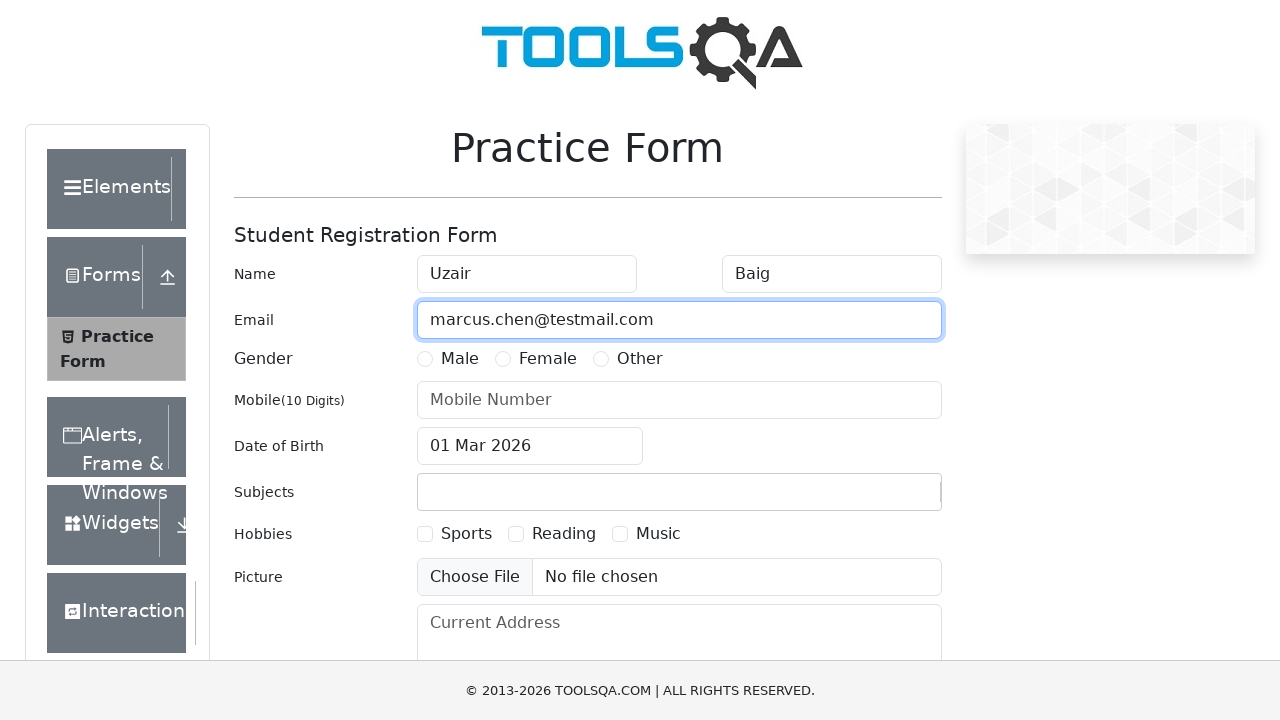